Tests file download functionality by clicking a download button and waiting for the download to complete

Starting URL: http://demo.automationtesting.in/FileDownload.html

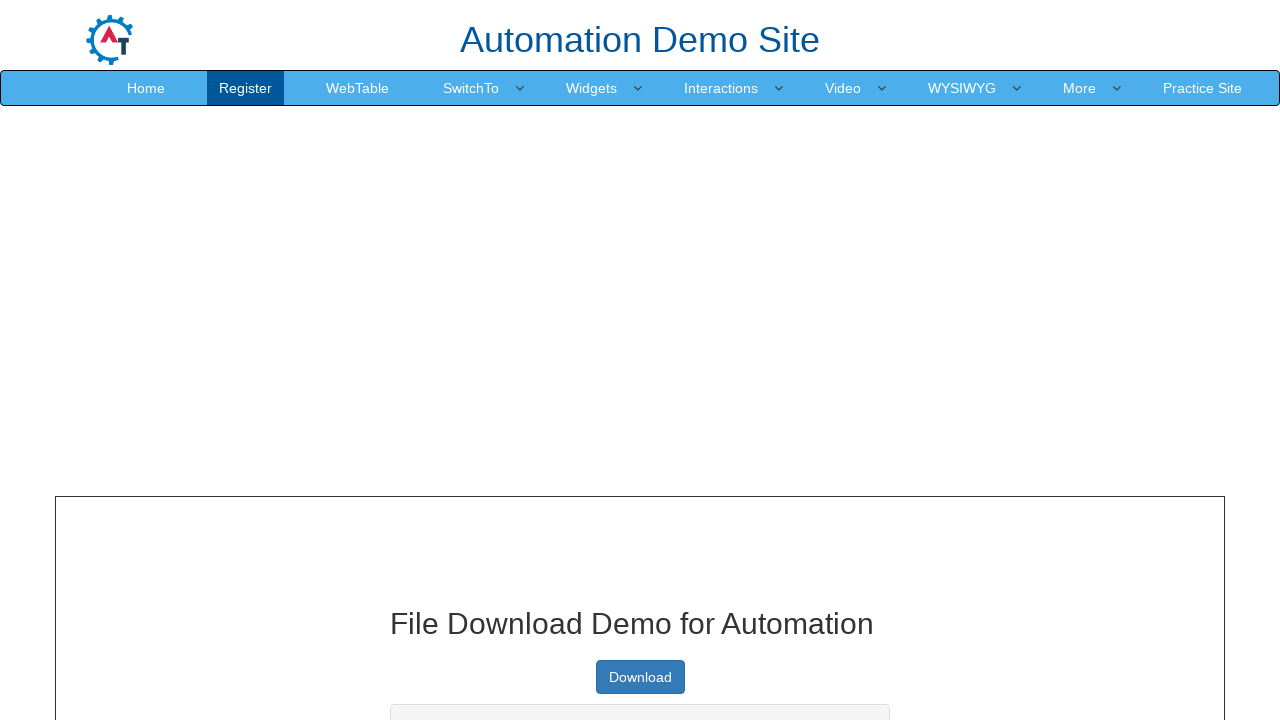

Navigated to file download demo page
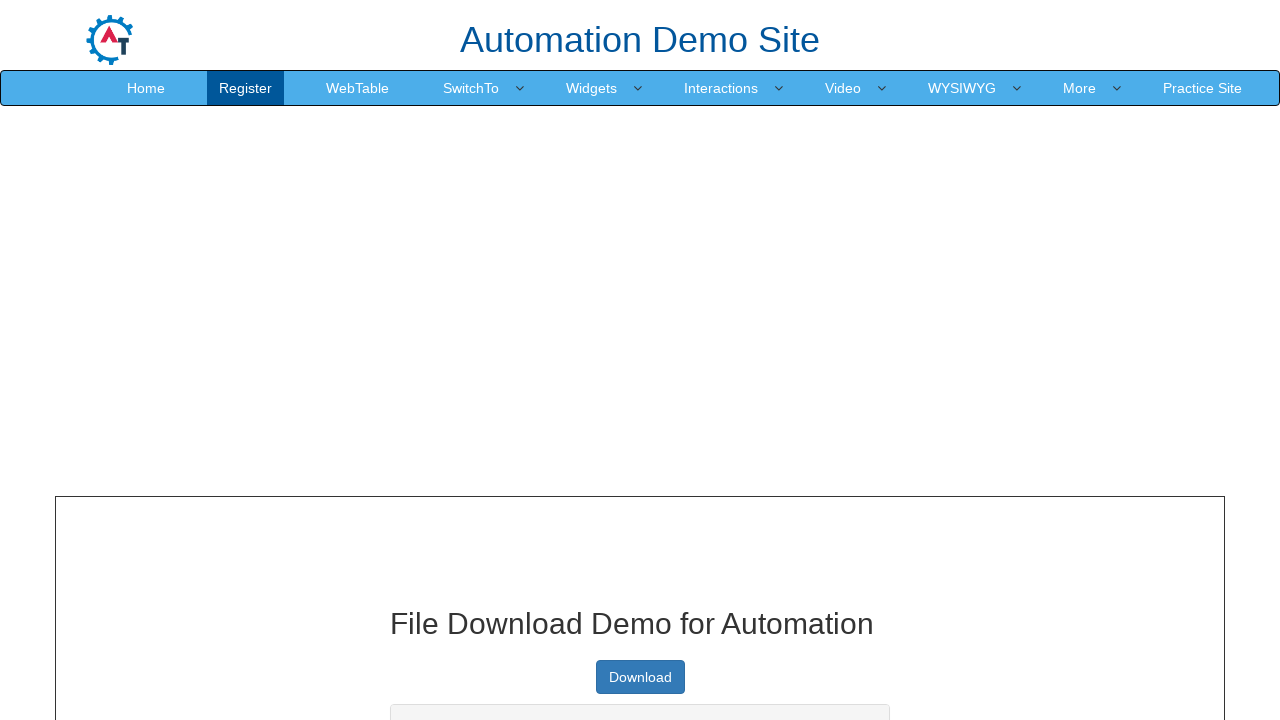

Clicked download button and file download initiated at (640, 677) on a.btn.btn-primary
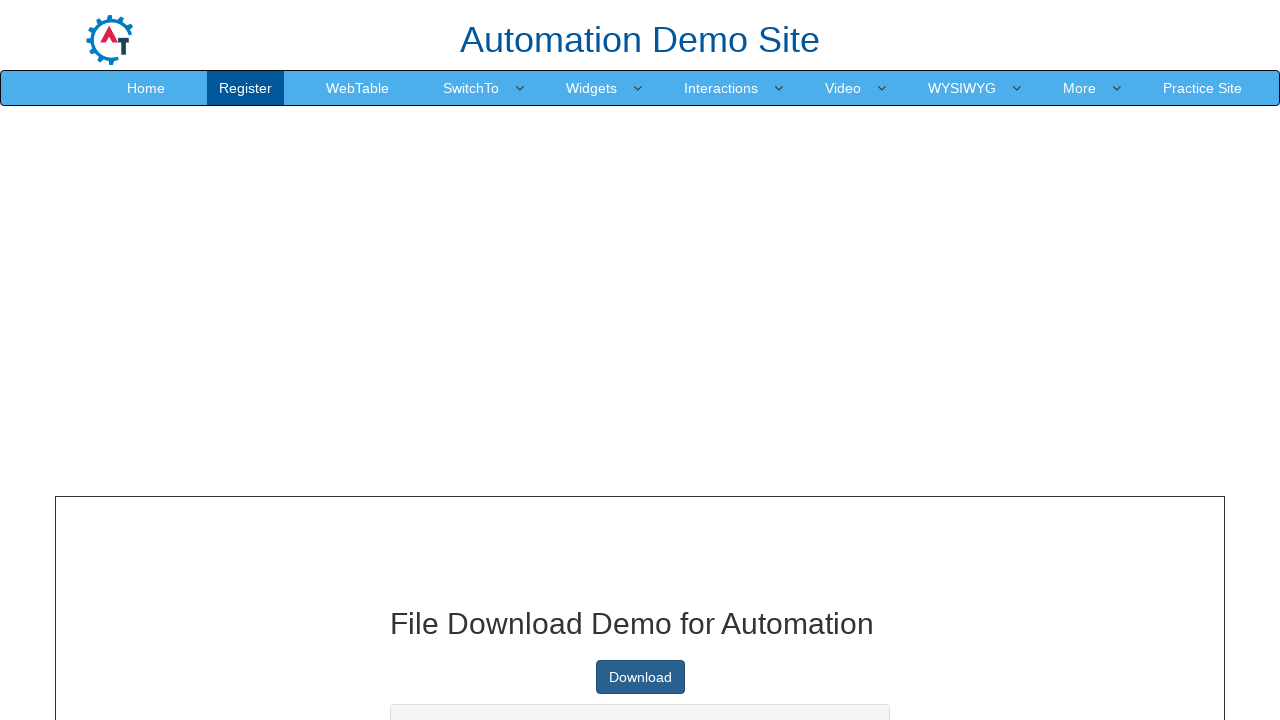

Download completed successfully
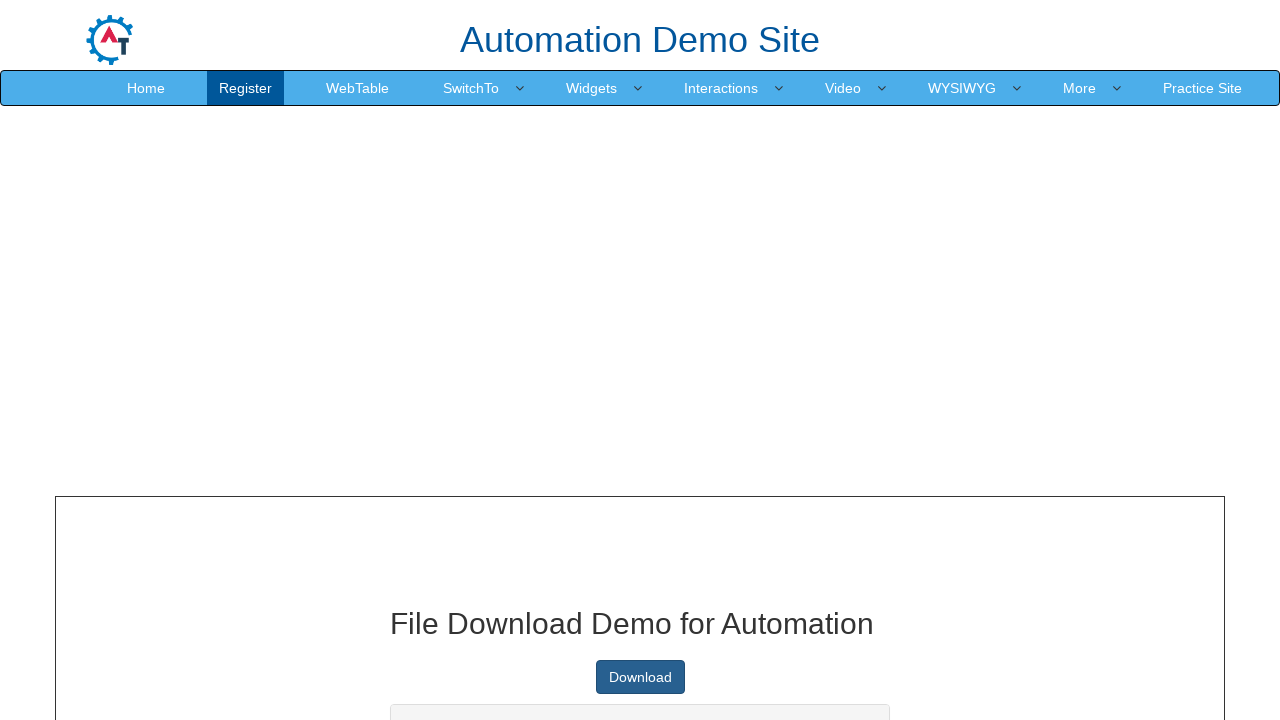

Verified download URL: https://raw.githubusercontent.com/KrishnaSakinala/AutomationTesting/master/samplefile.pdf
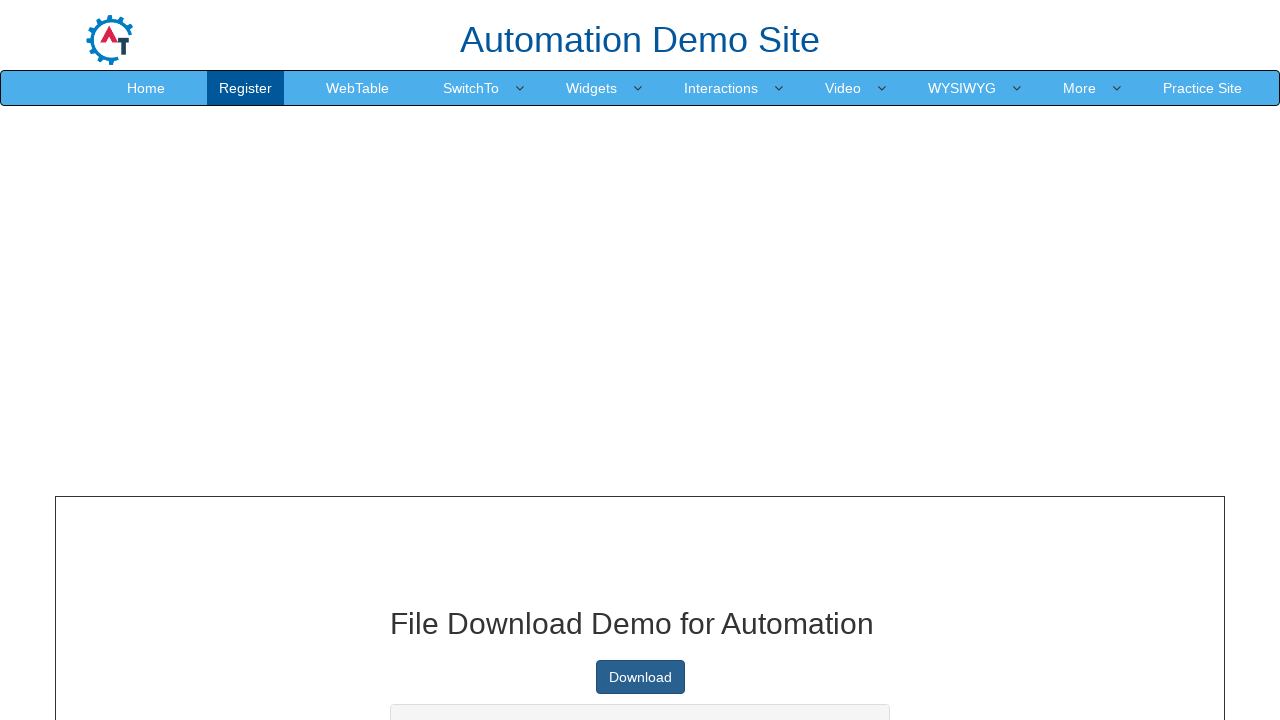

Verified suggested filename: samplefile.pdf
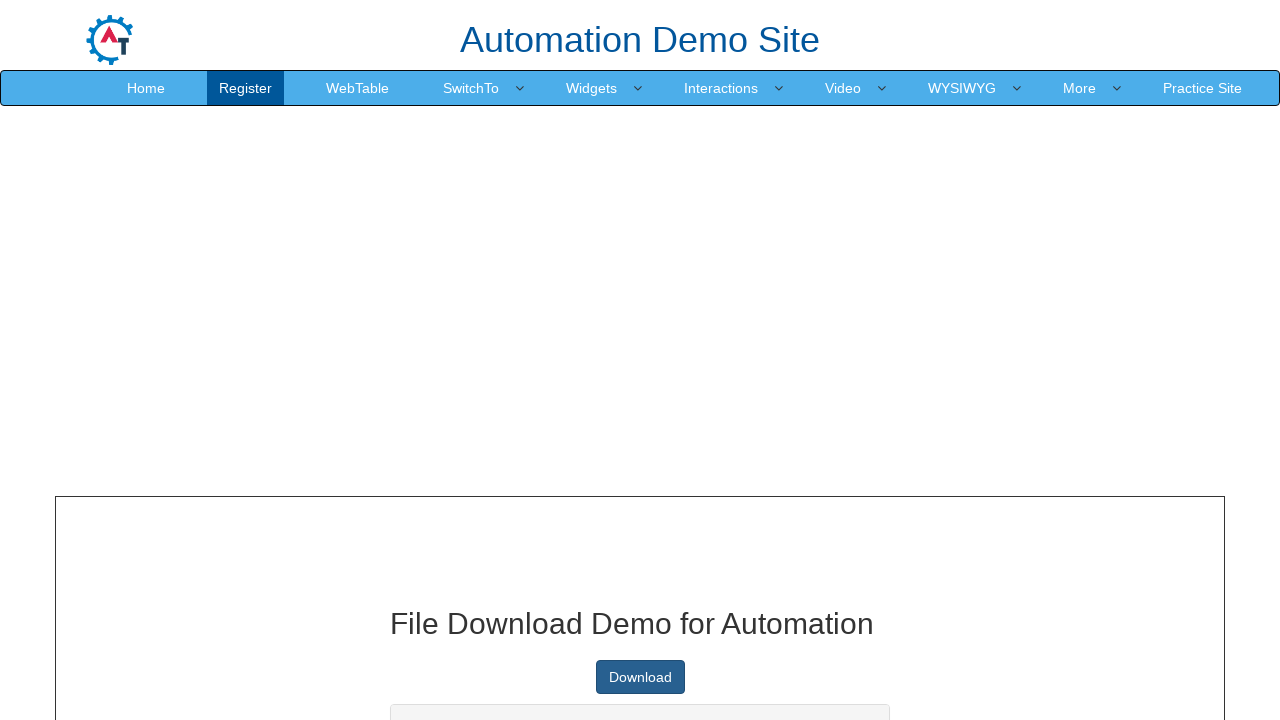

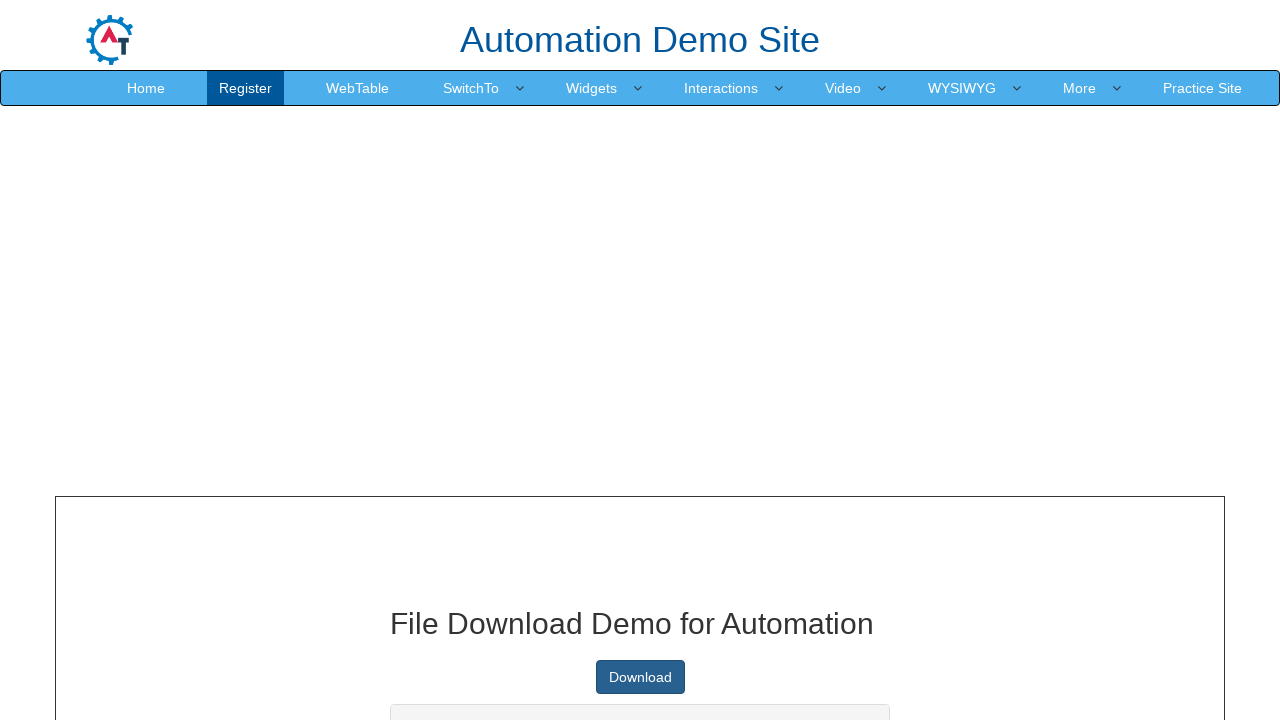